Tests dynamic controls page with explicit waits by clicking Remove button, waiting for and verifying "It's gone!" message, then clicking Add button and verifying "It's back" message

Starting URL: https://the-internet.herokuapp.com/dynamic_controls

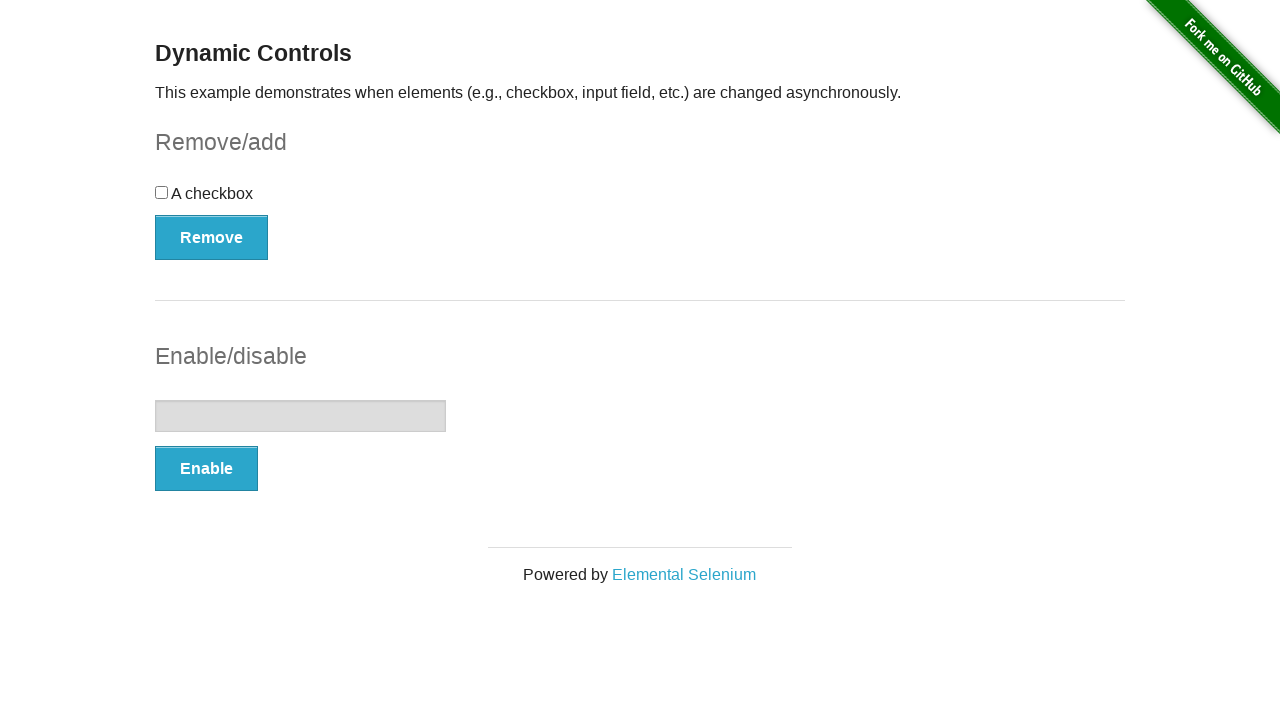

Clicked Remove button at (212, 237) on xpath=//*[text()='Remove']
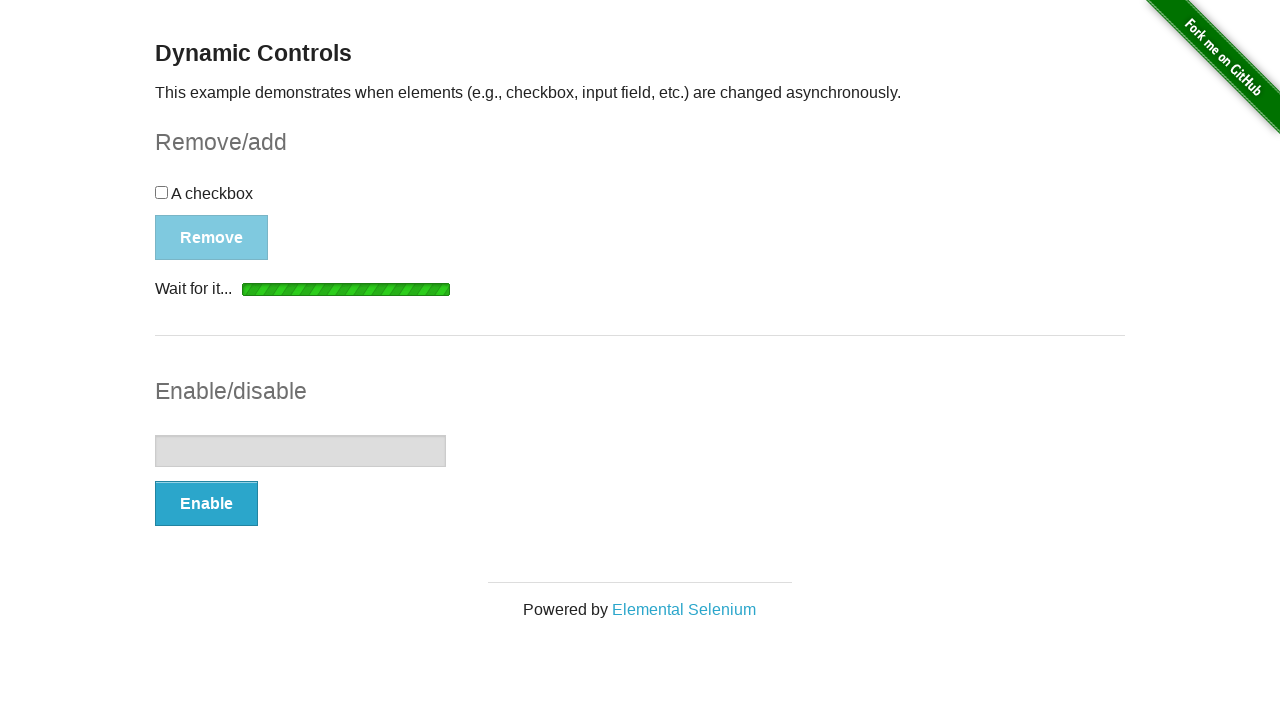

Located 'It's gone!' message element
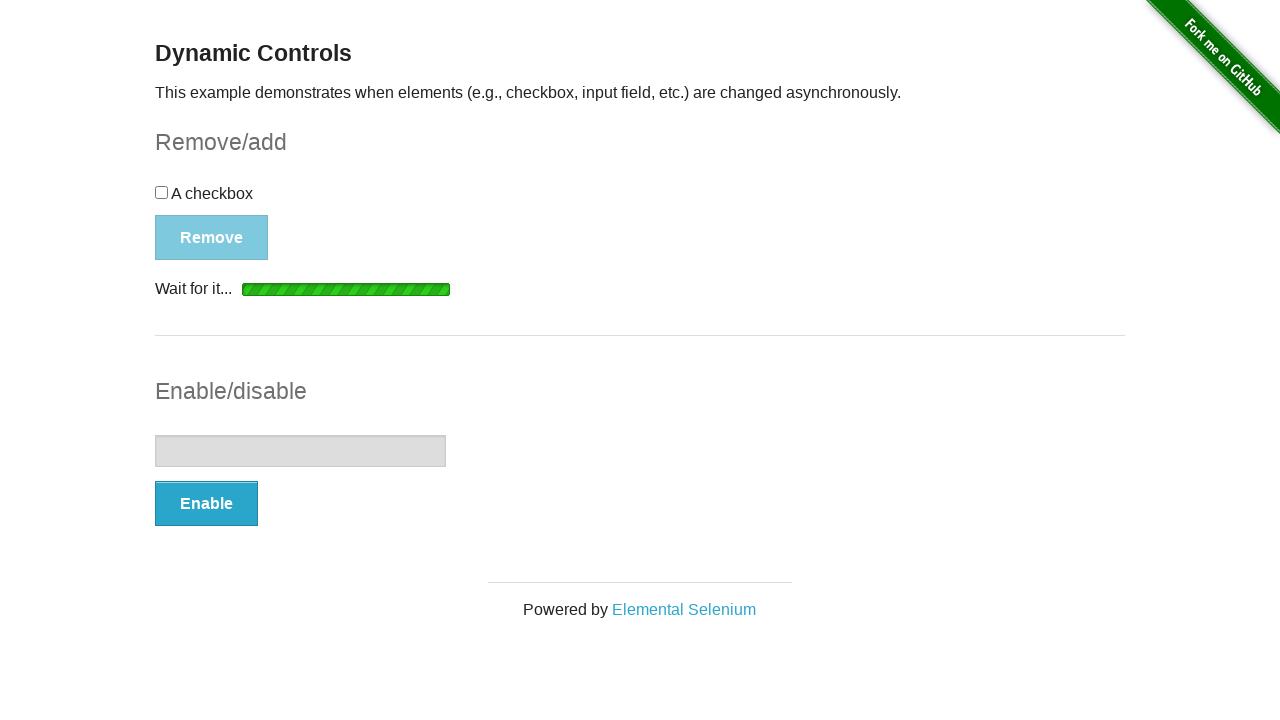

Waited for 'It's gone!' message to become visible
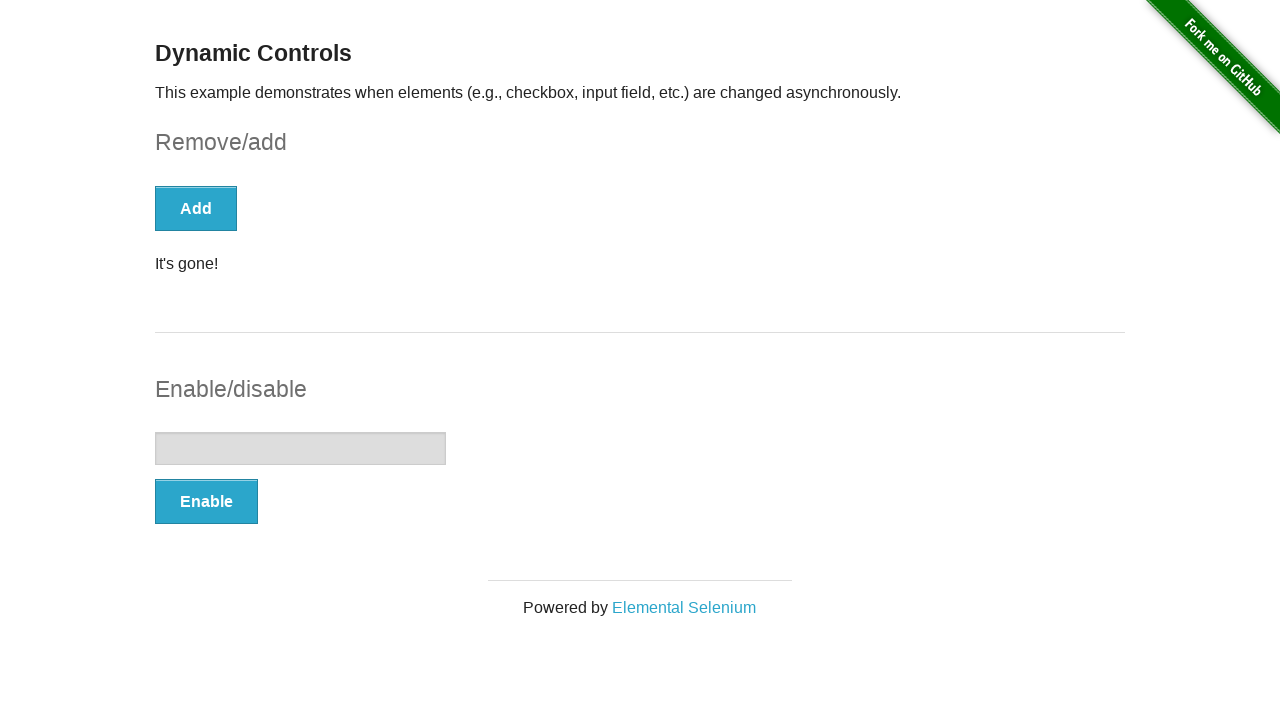

Verified 'It's gone!' message is visible
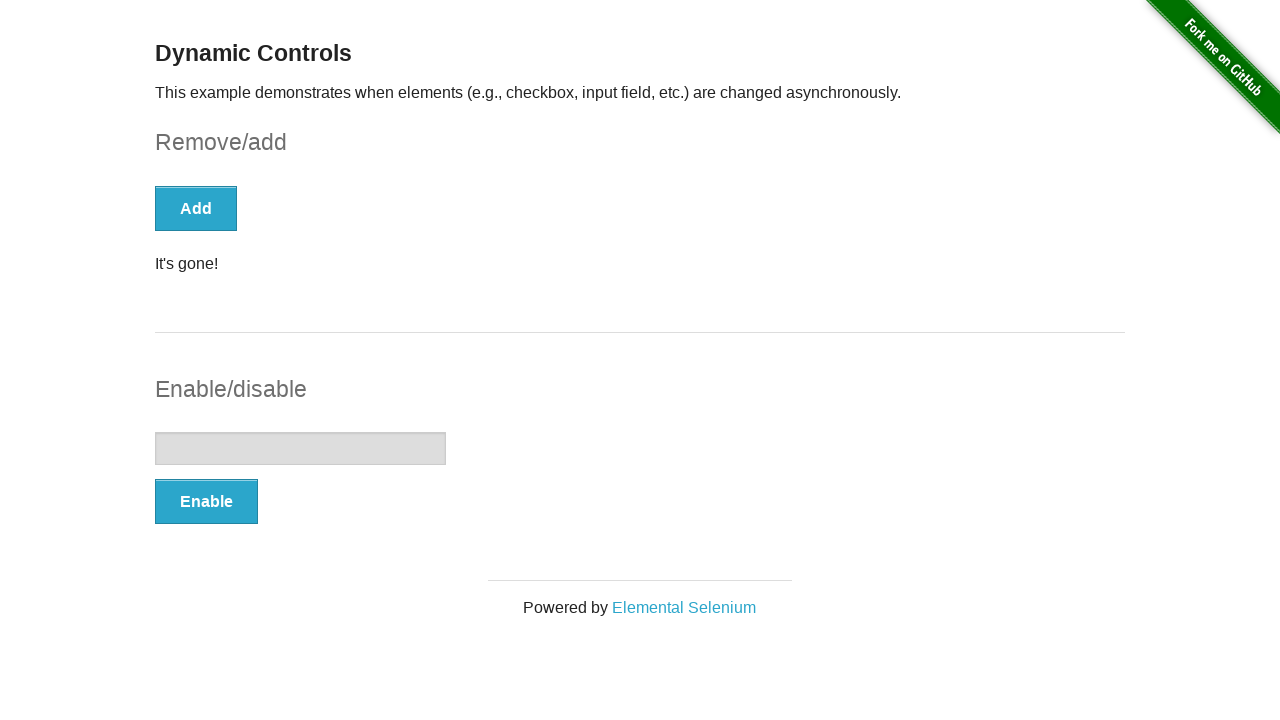

Clicked Add button at (196, 208) on xpath=//*[text()='Add']
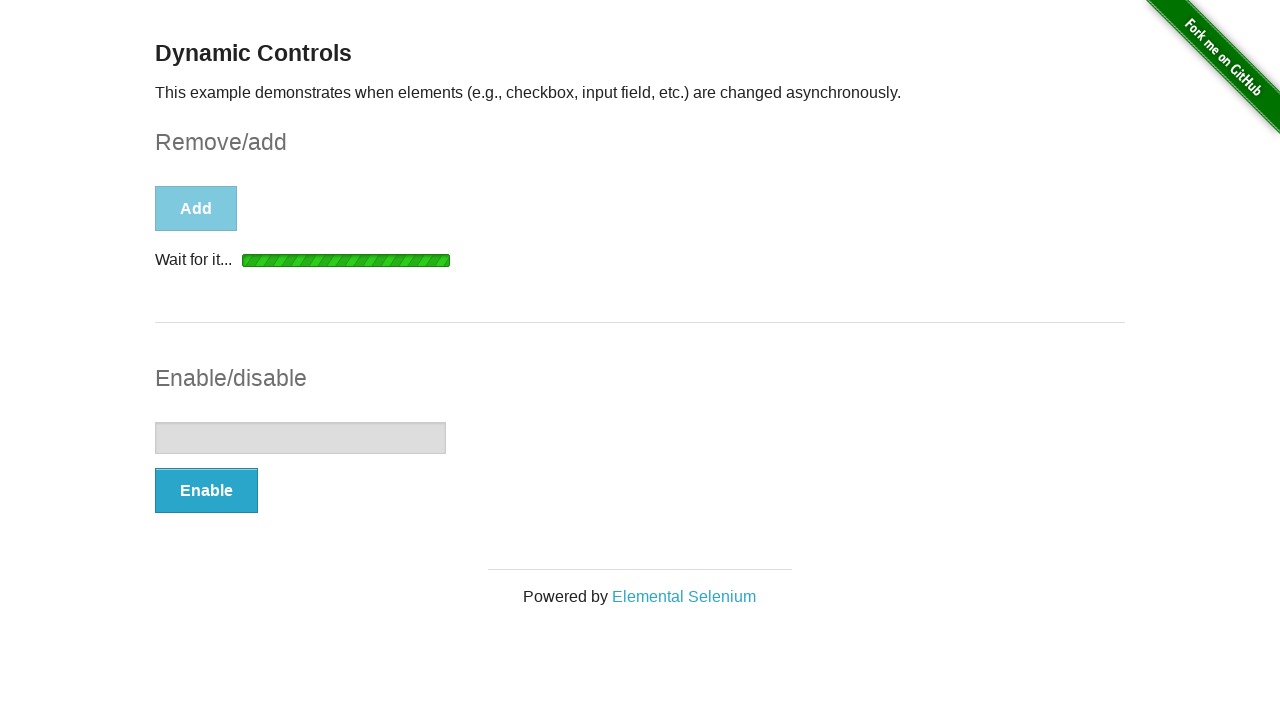

Located message element by ID 'message'
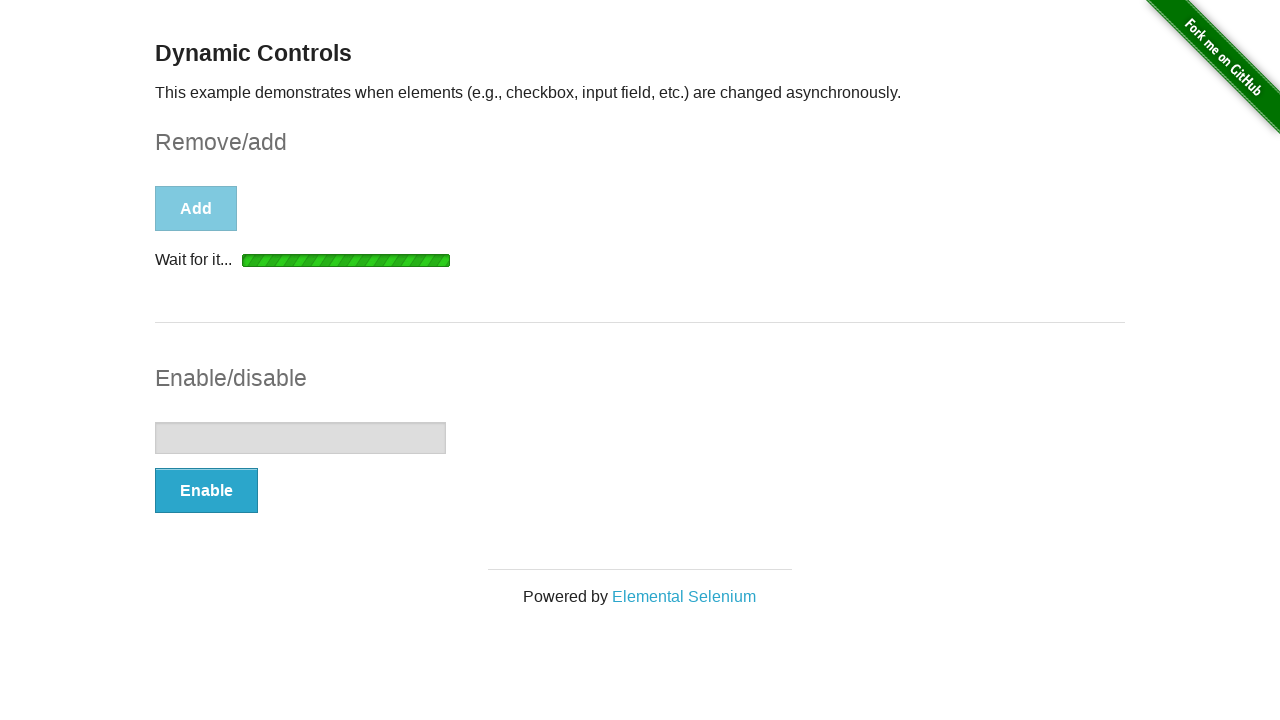

Waited for message element to become visible
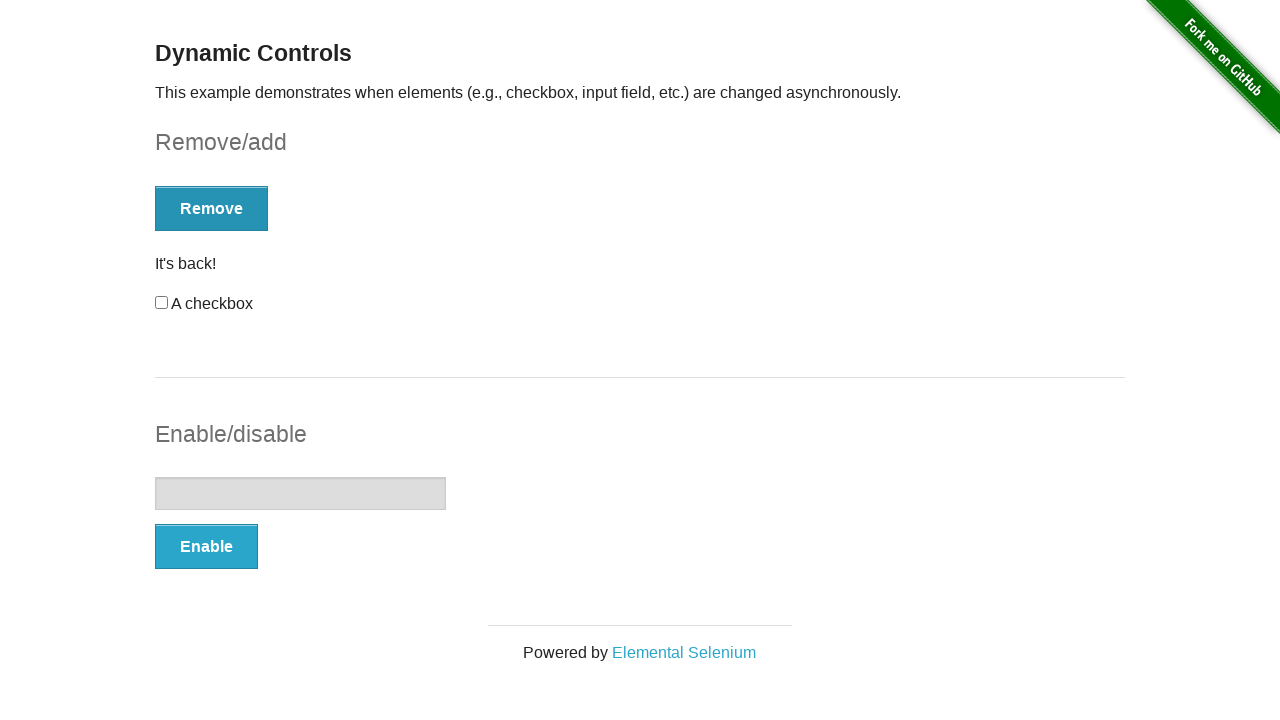

Verified message element is visible and 'It's back' message confirmed
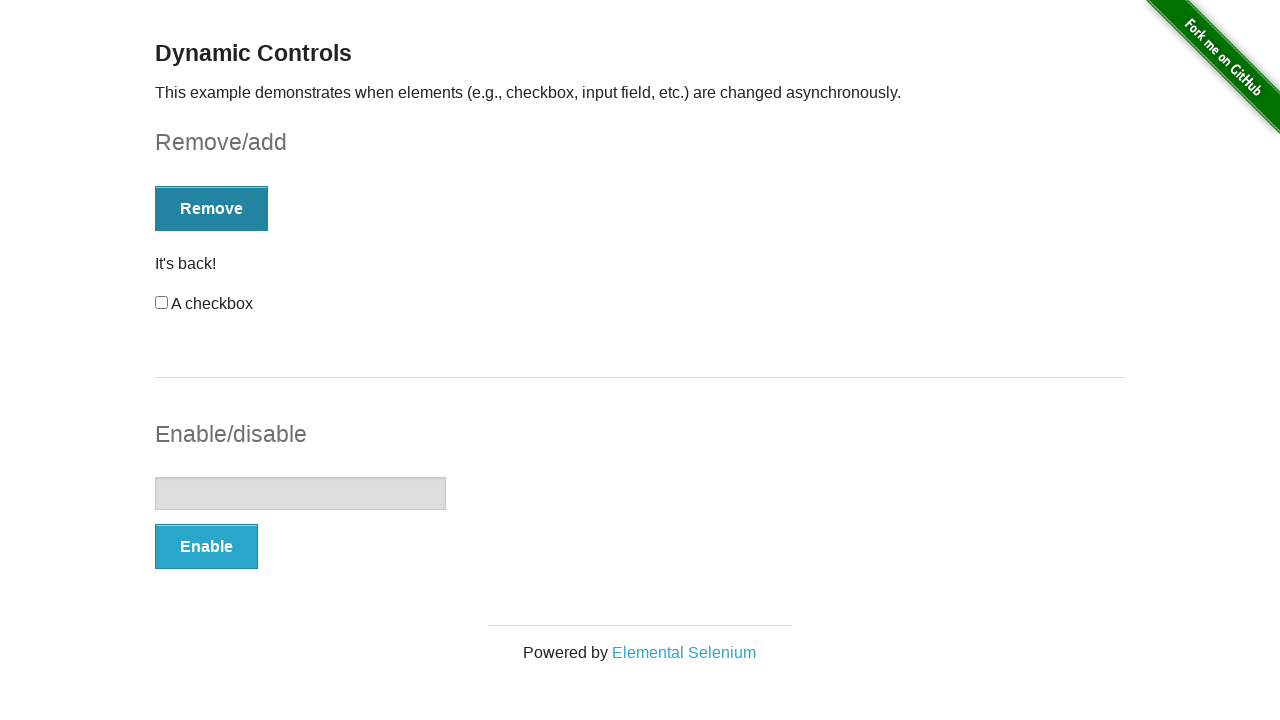

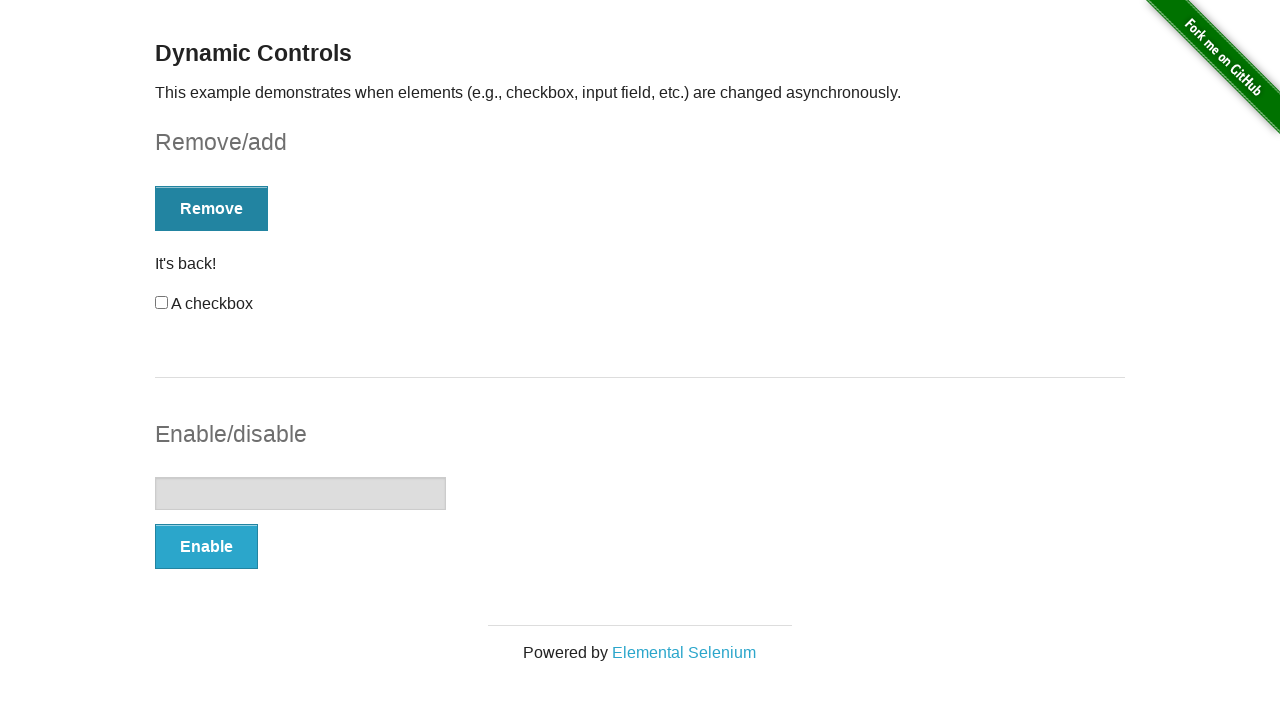